Tests JavaScript alert popup handling by clicking a button that triggers an alert and then accepting/dismissing the alert dialog

Starting URL: https://demoqa.com/alerts

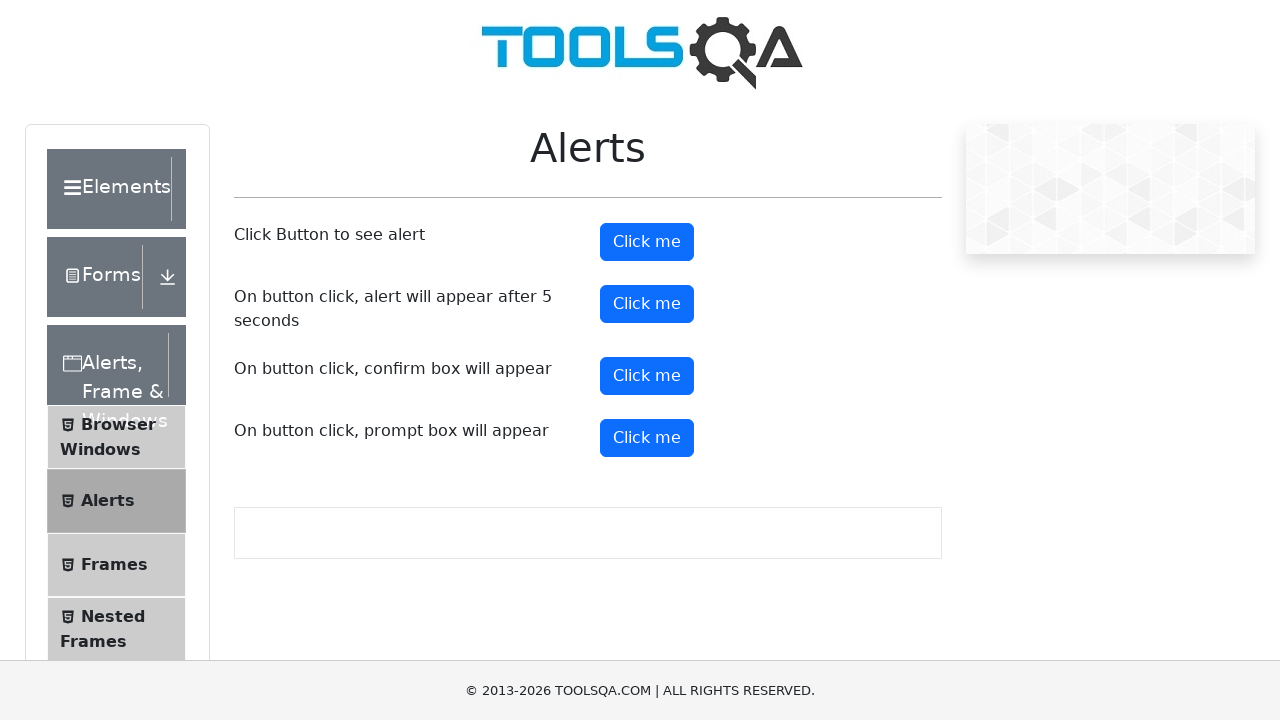

Clicked alert button to trigger JavaScript alert popup at (647, 242) on #alertButton
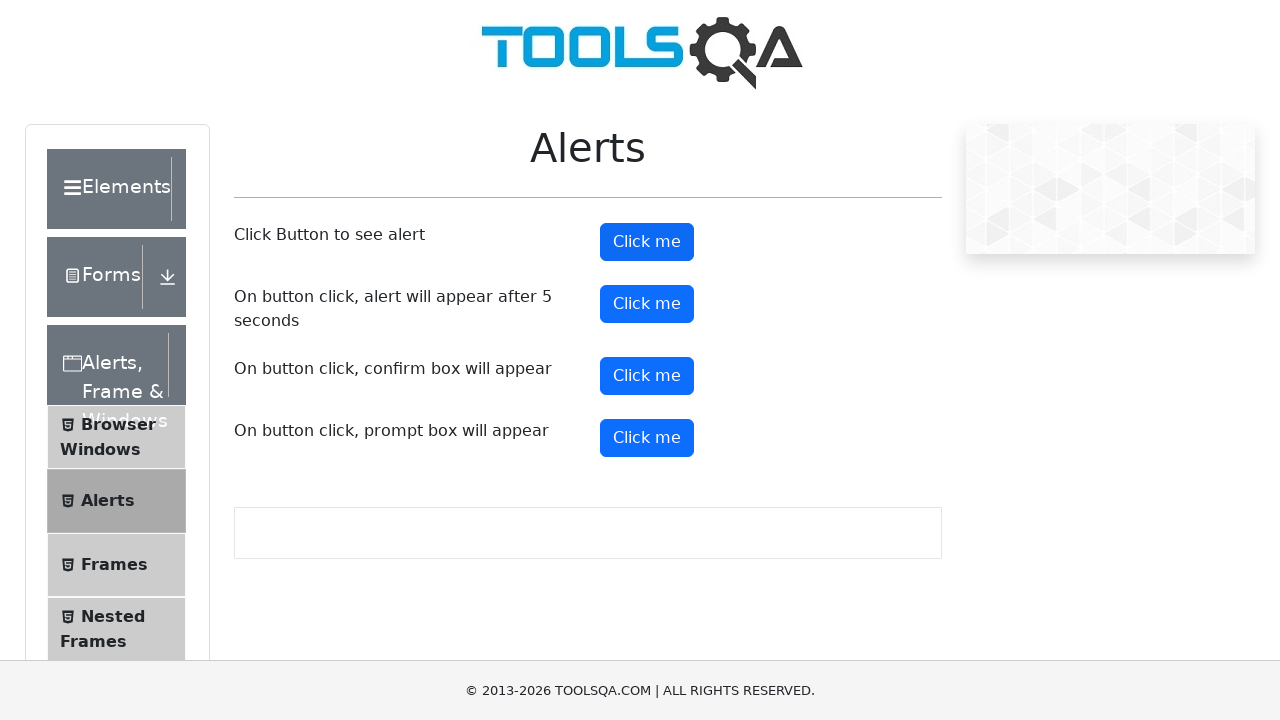

Set up dialog handler to accept alerts
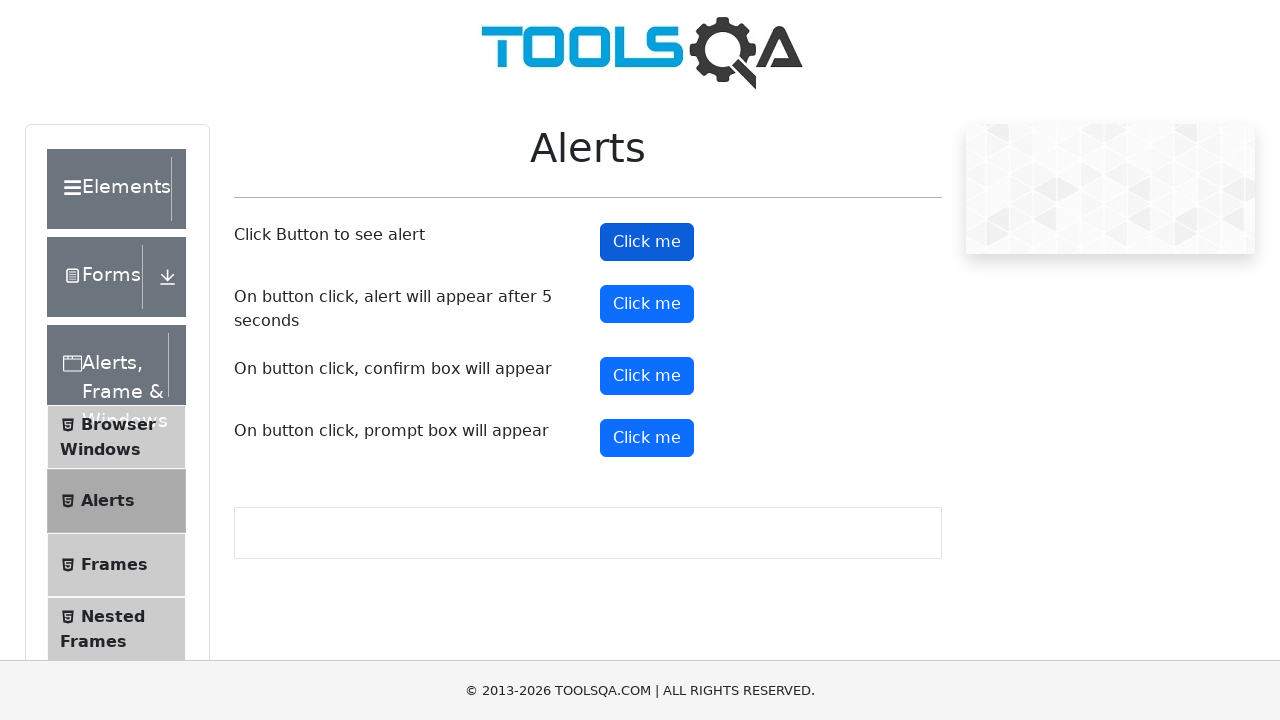

Configured one-time dialog handler to accept next alert
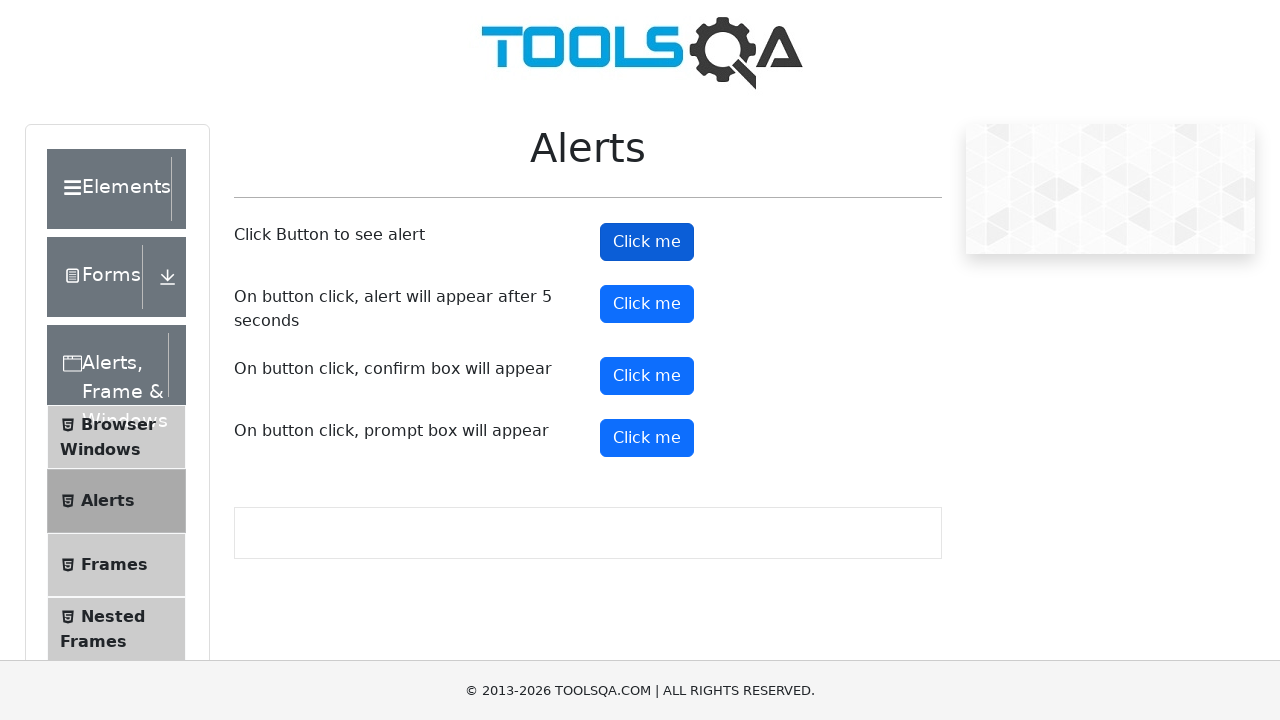

Clicked alert button and alert was automatically accepted at (647, 242) on #alertButton
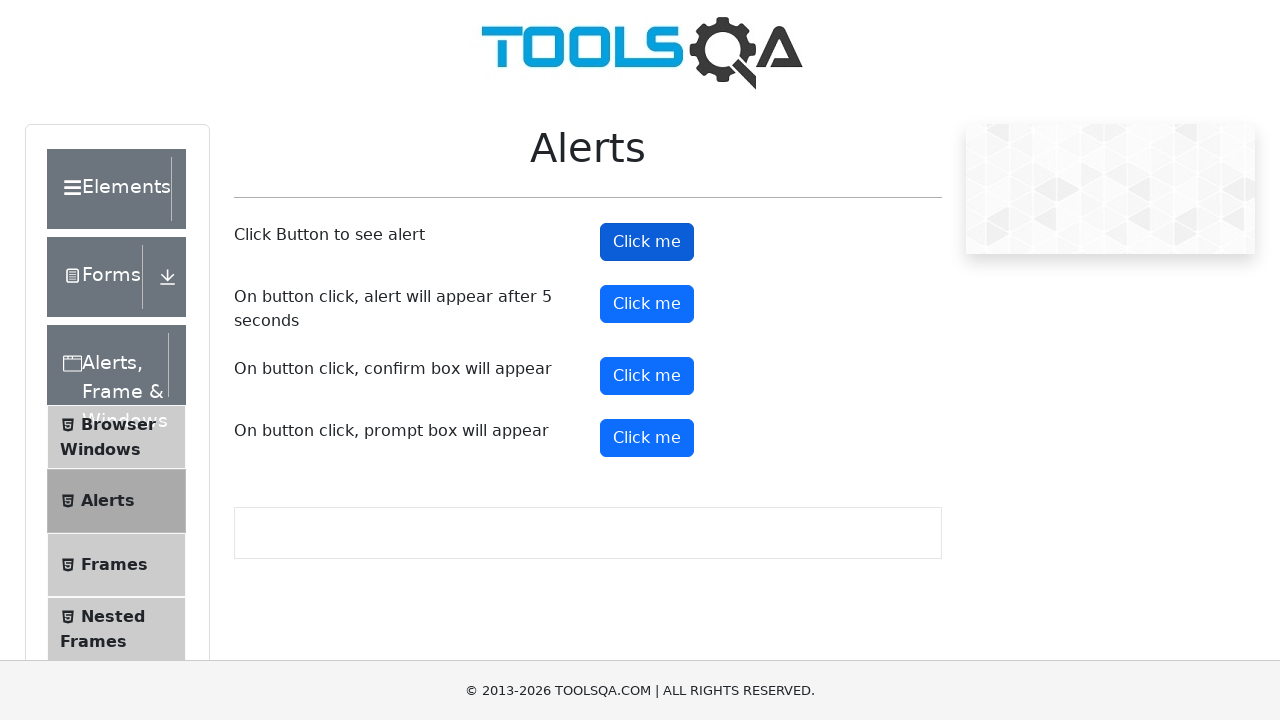

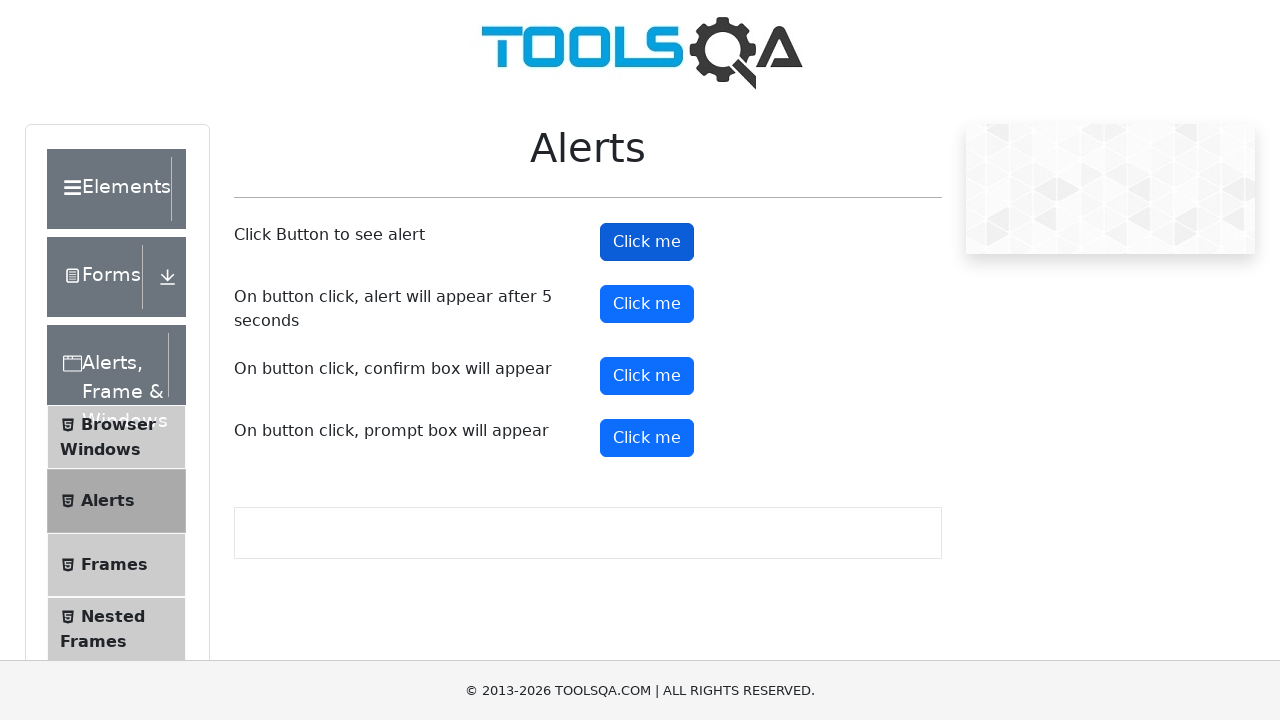